Tests the laptop category browsing and add-to-cart functionality on DemoBlaze e-commerce demo site by navigating to laptops, selecting a product, and adding it to cart with alert verification.

Starting URL: https://www.demoblaze.com

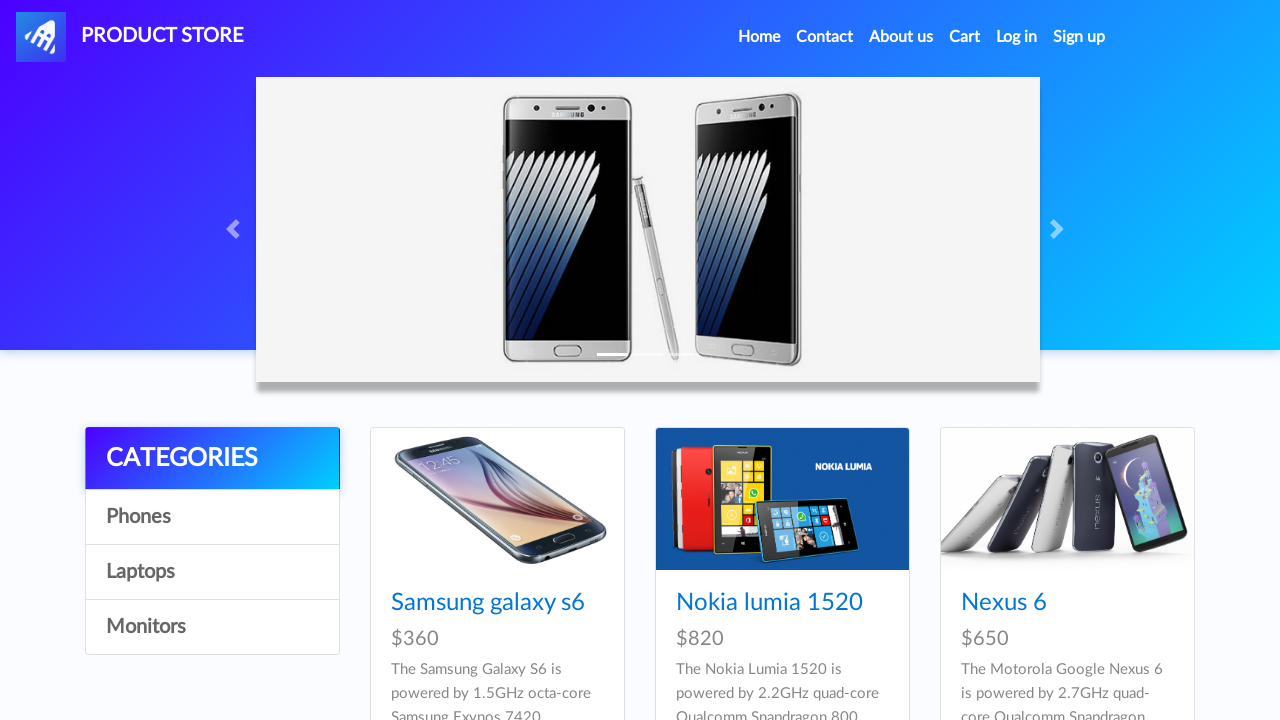

Clicked on Laptops category at (212, 572) on text=Laptops
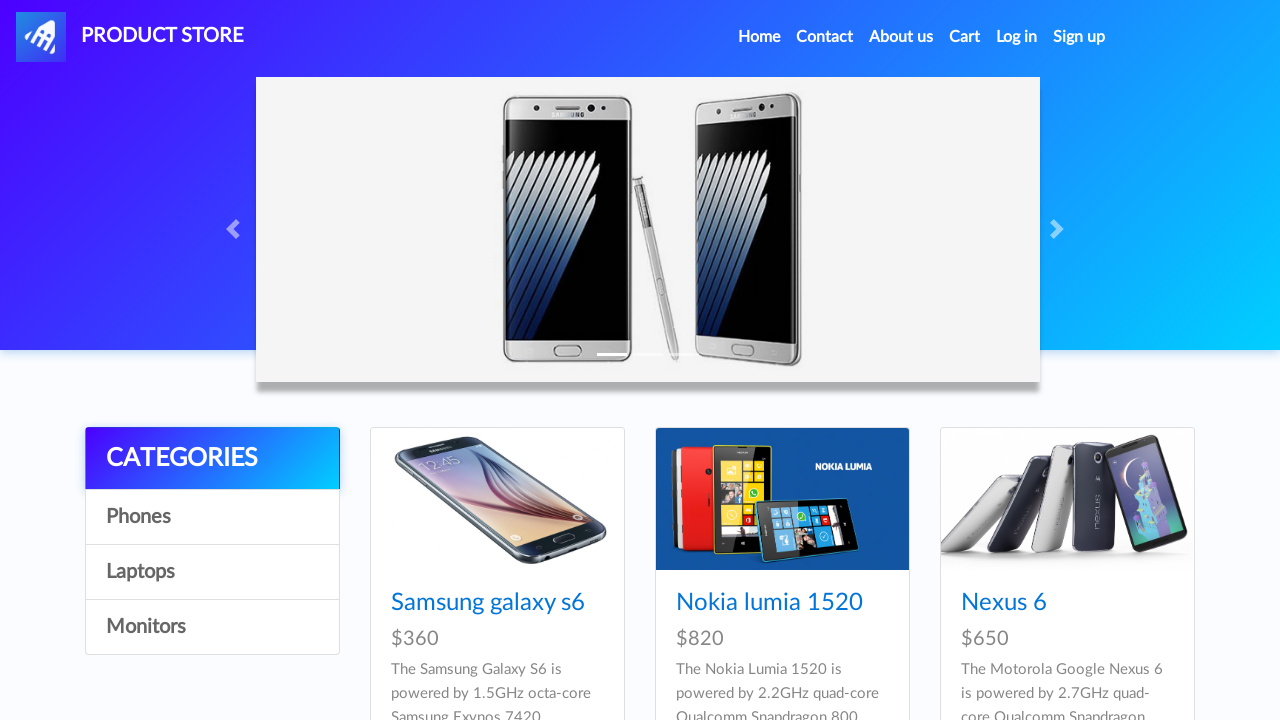

First product image loaded
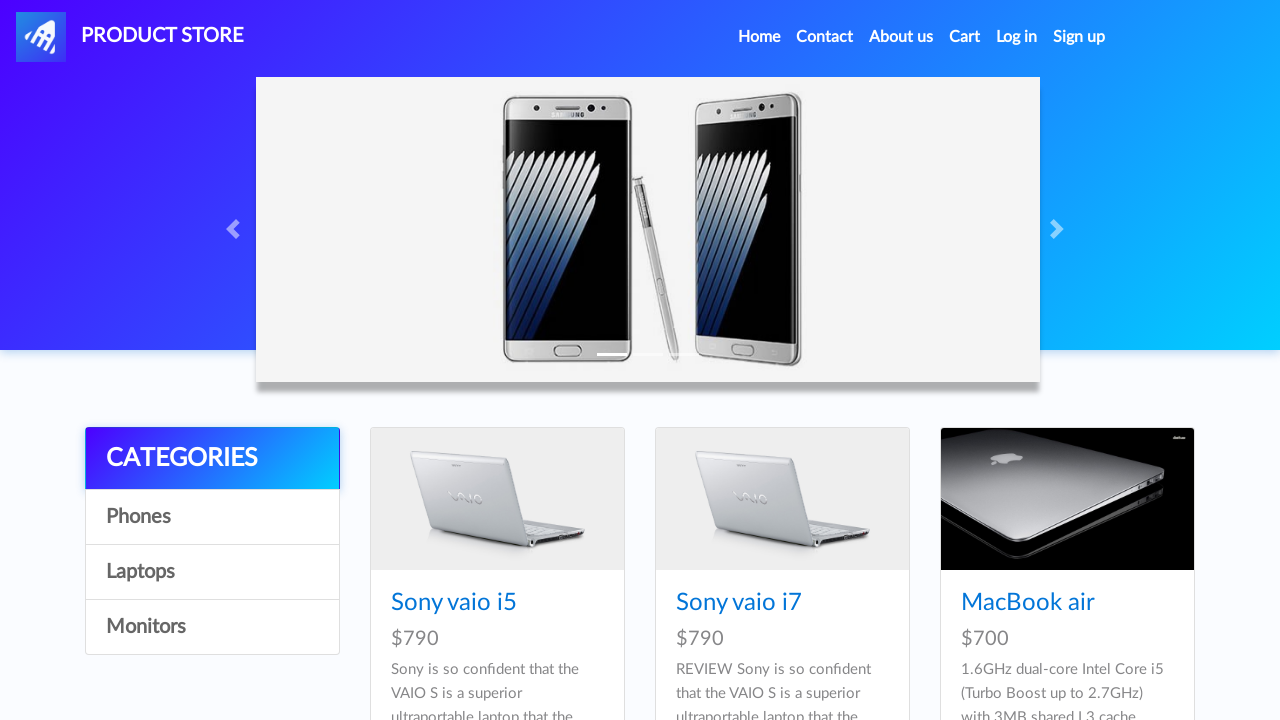

Clicked on first laptop product image at (497, 499) on img.card-img-top
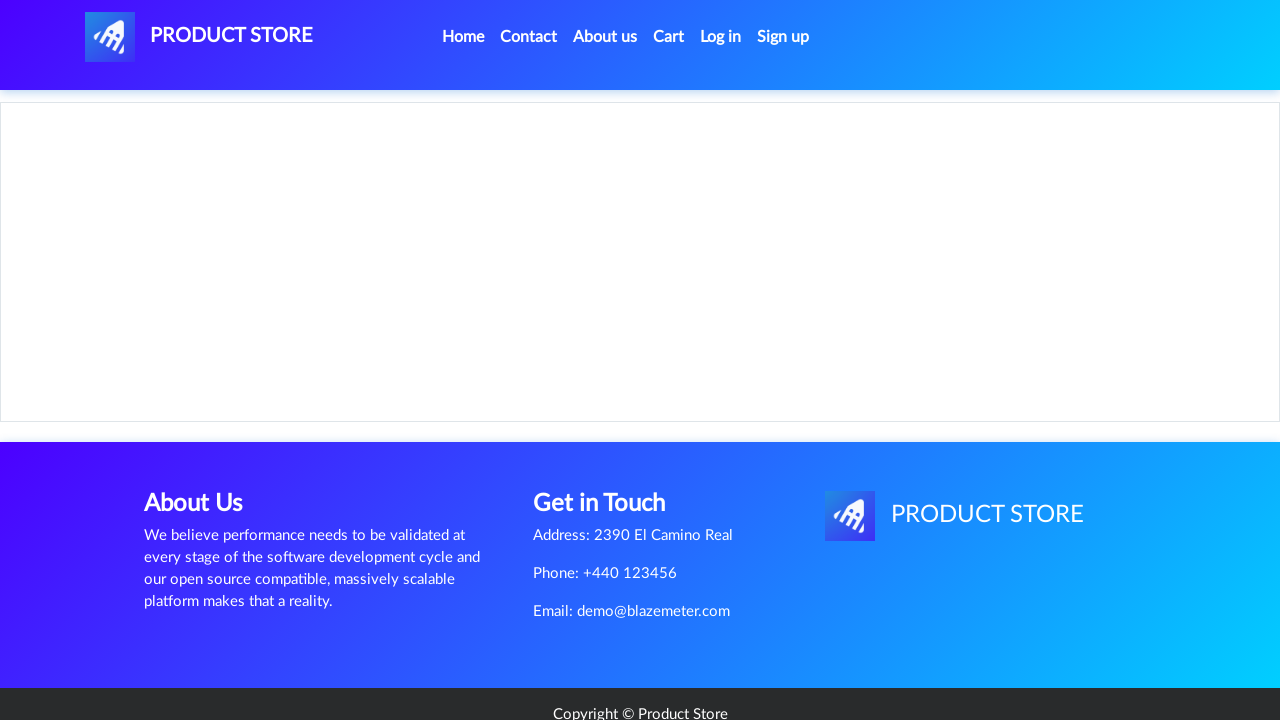

Product details page loaded
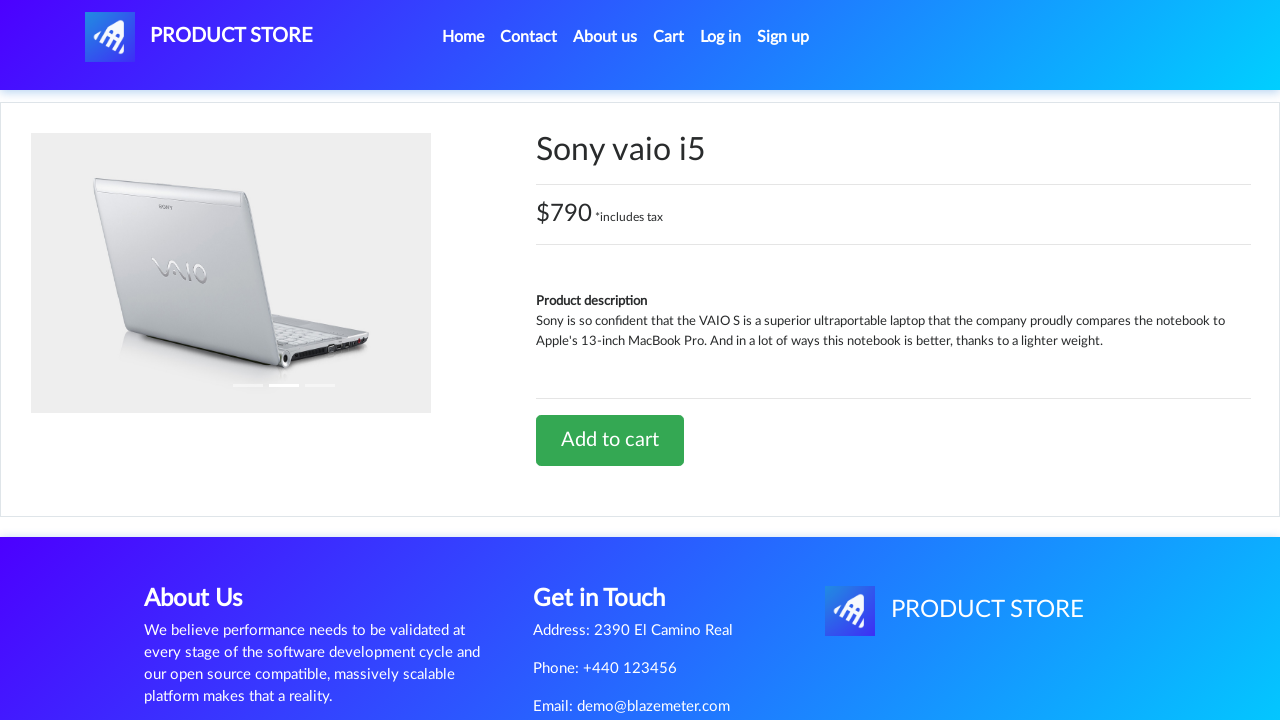

Retrieved product details: Sony vaio i5 - $790 *includes tax
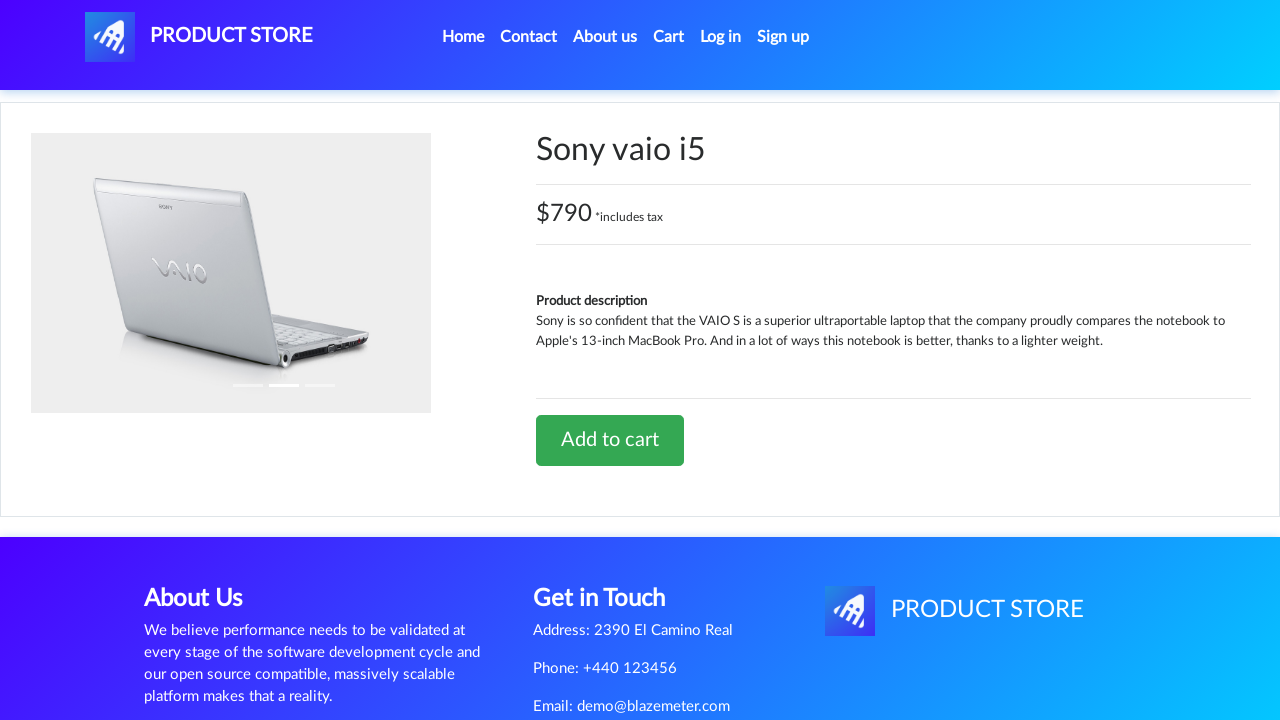

Clicked 'Add to cart' button at (610, 440) on text=Add to cart
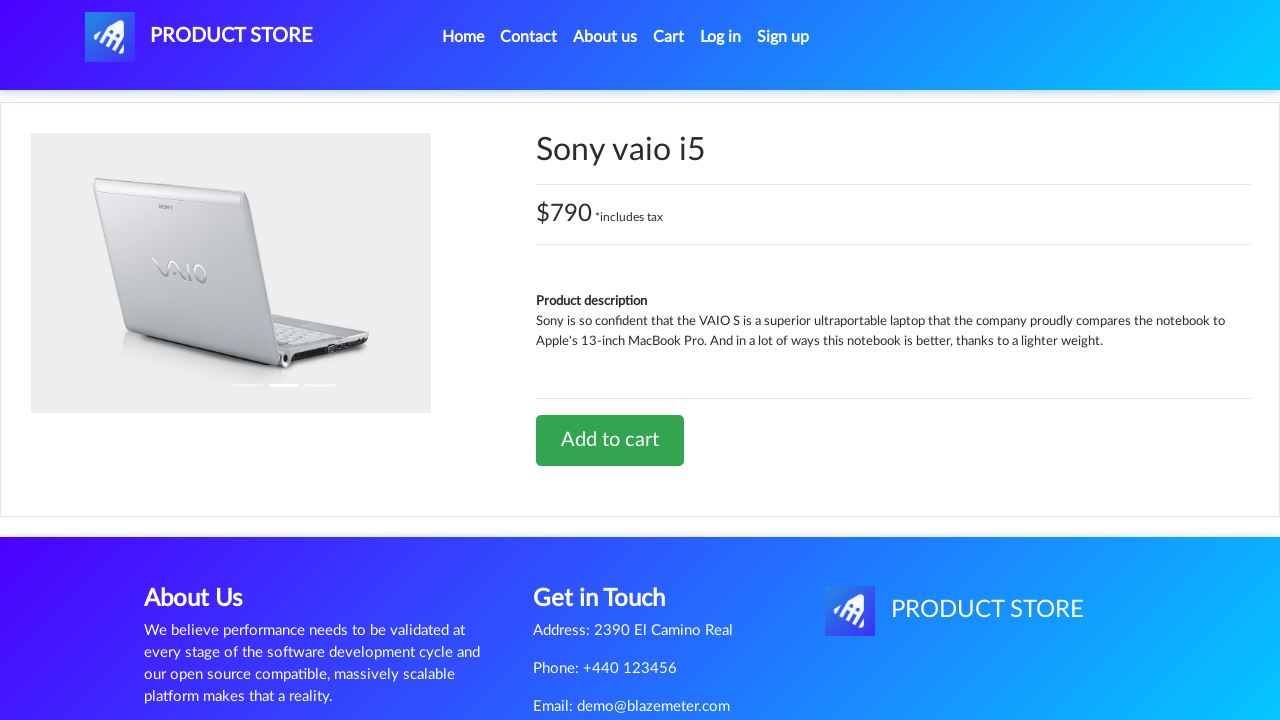

Set up dialog handler to accept alerts
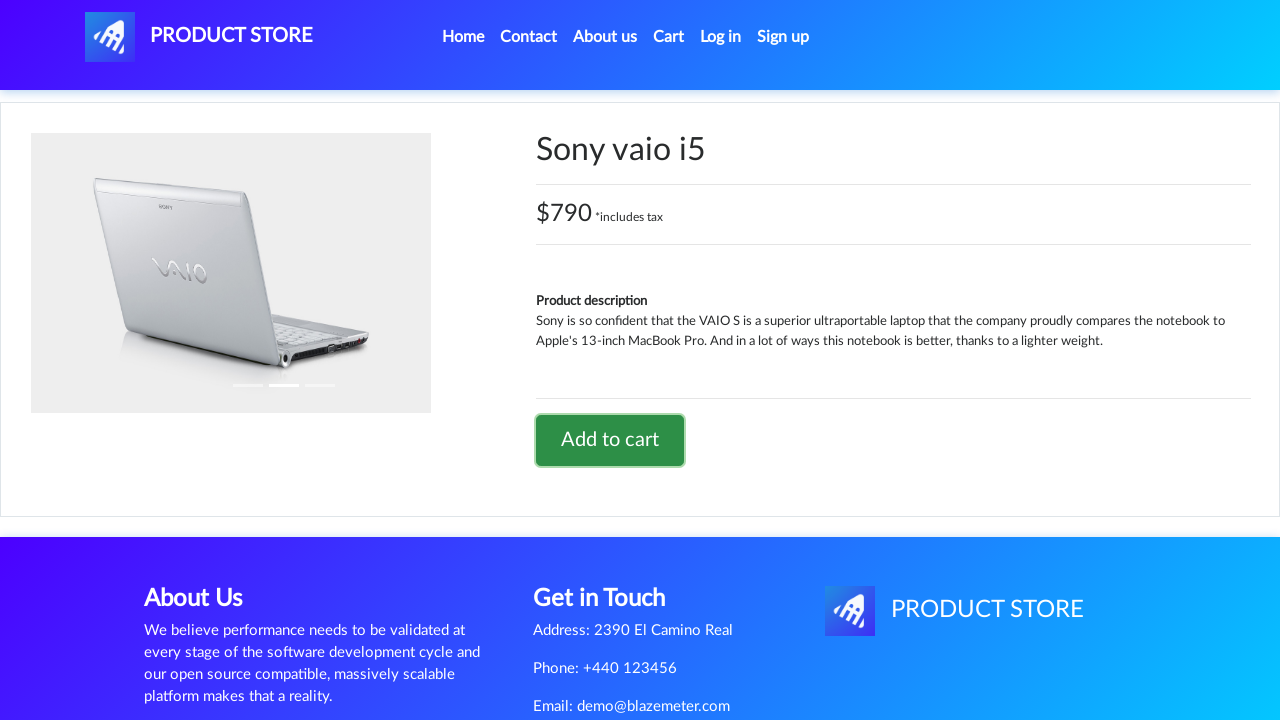

Waited for alert dialog to appear and be accepted
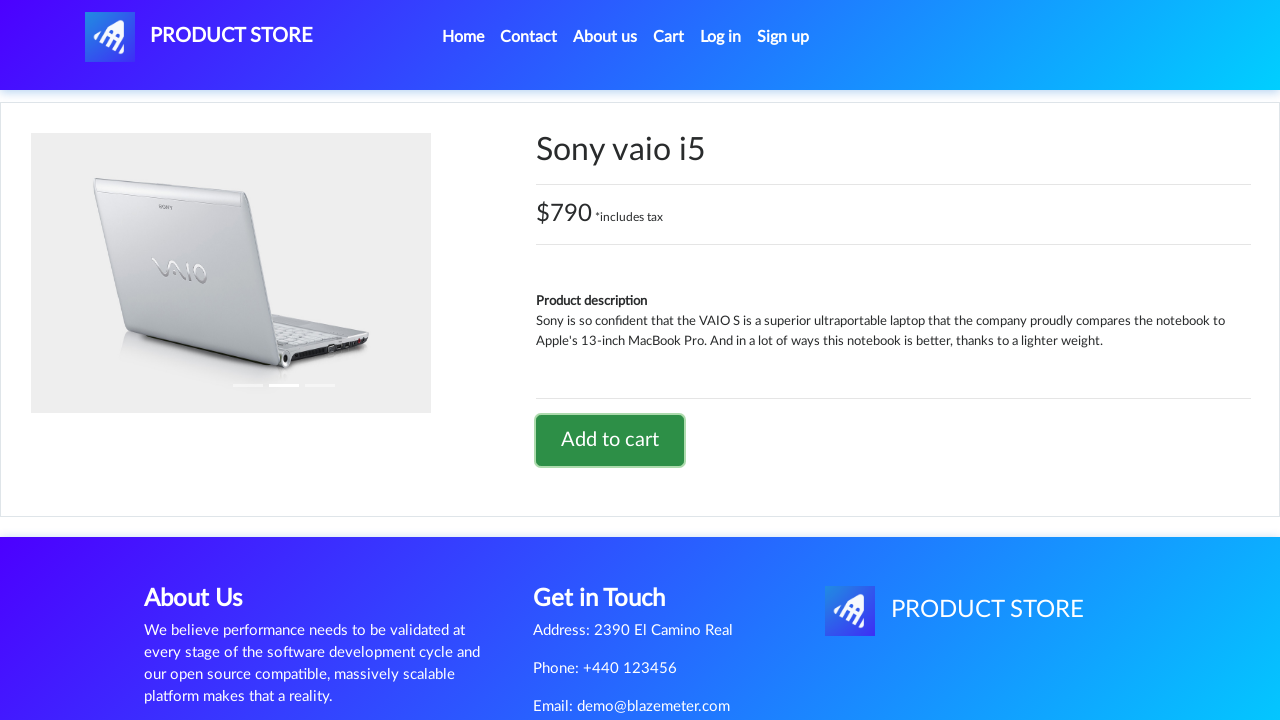

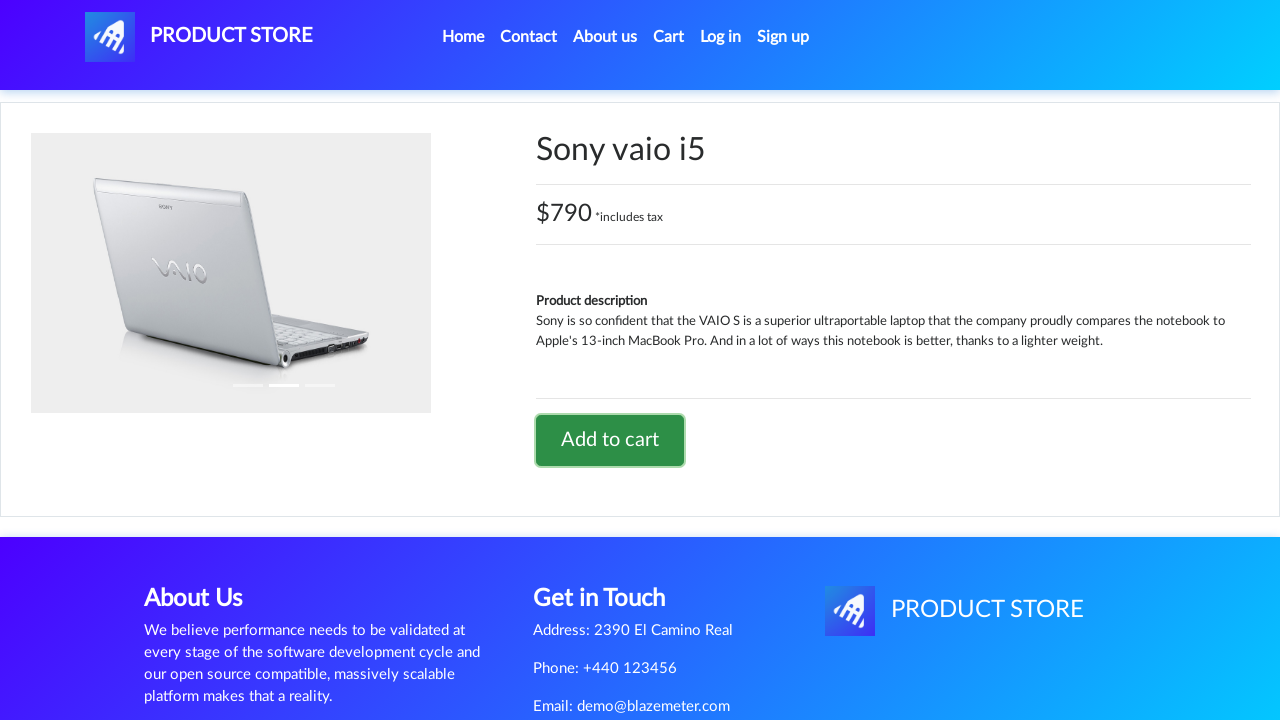